Tests dynamic loading functionality by clicking the Start button and verifying that "Hello World!" text appears after the loading completes.

Starting URL: https://the-internet.herokuapp.com/dynamic_loading/1

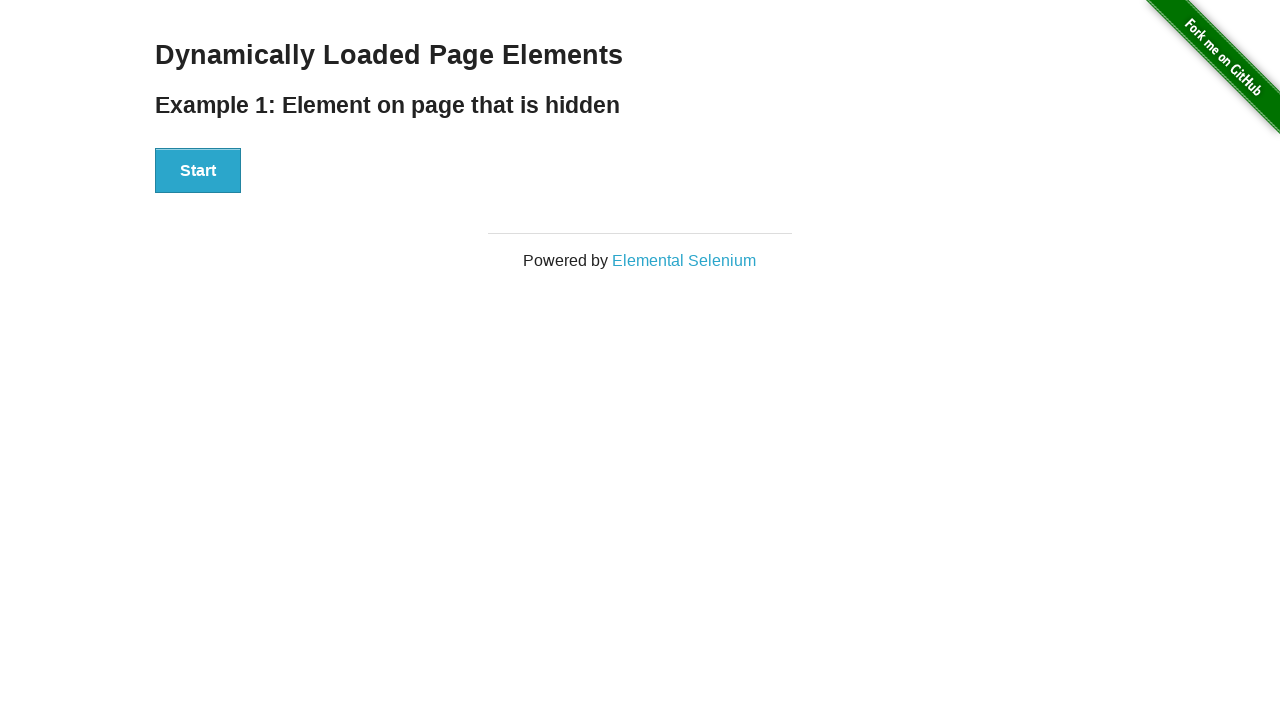

Navigated to dynamic loading test page
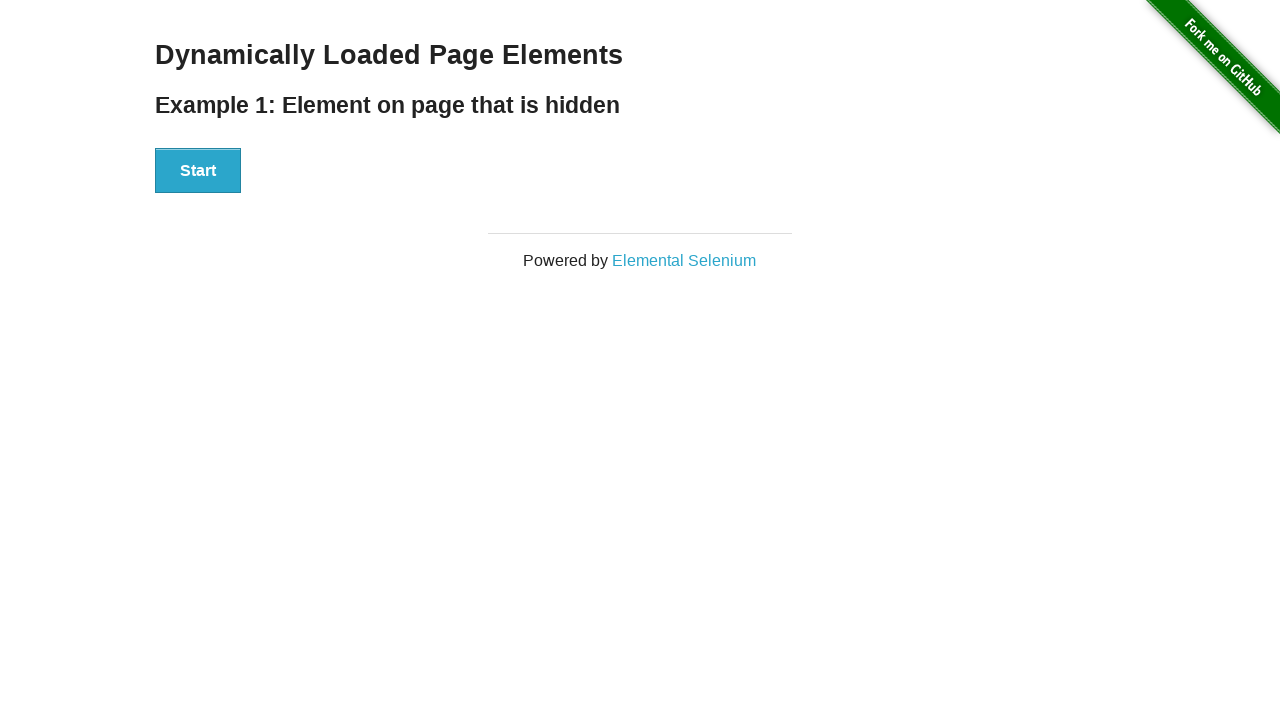

Clicked the Start button at (198, 171) on xpath=//button
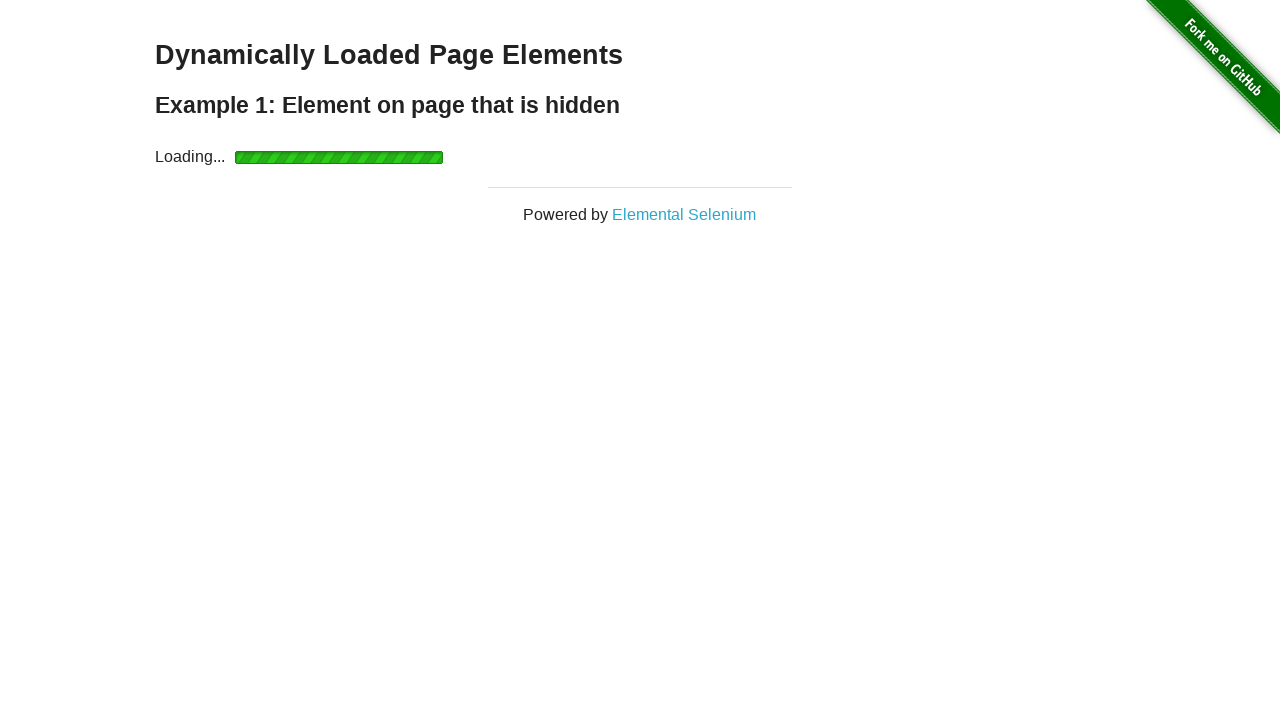

Waited for 'Hello World!' text to become visible after loading completed
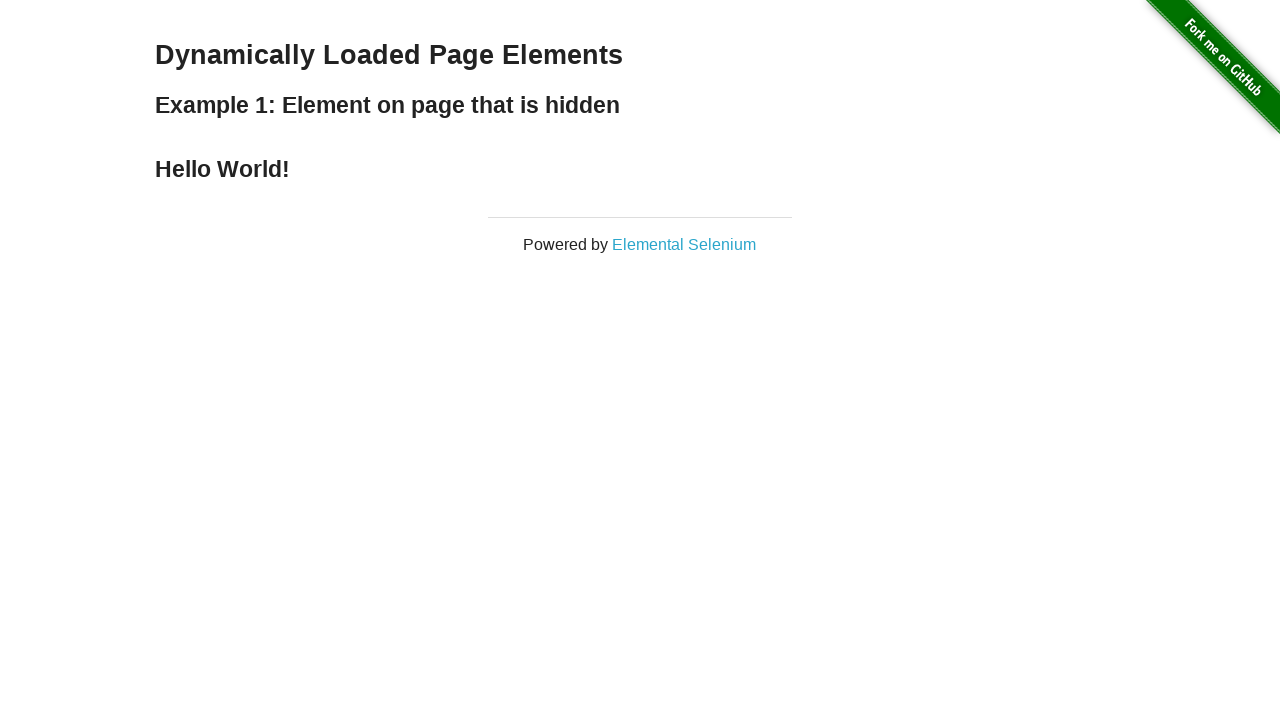

Verified that the text content is 'Hello World!'
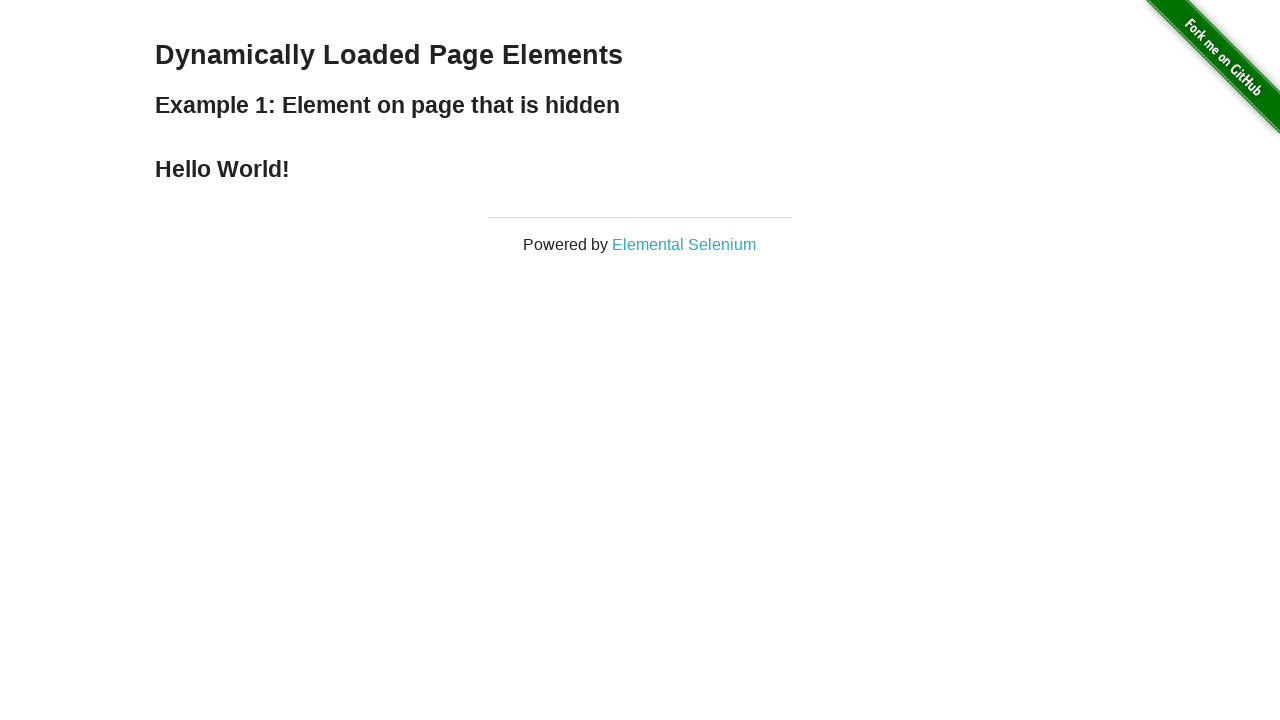

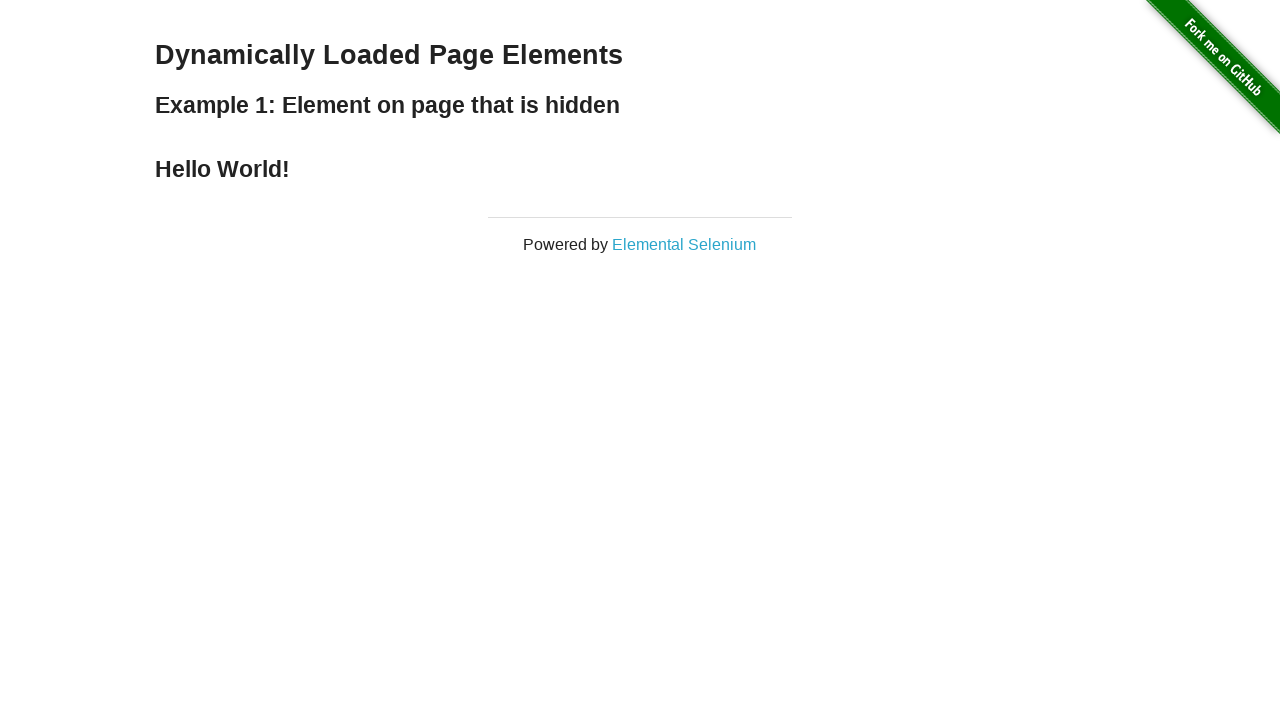